Tests website responsiveness by navigating to the homepage, clicking the volunteer button, and checking for horizontal overflow across multiple viewport sizes (iPhone SE, iPad, Desktop Small, Desktop Large).

Starting URL: https://1001stories.seedsofempowerment.org

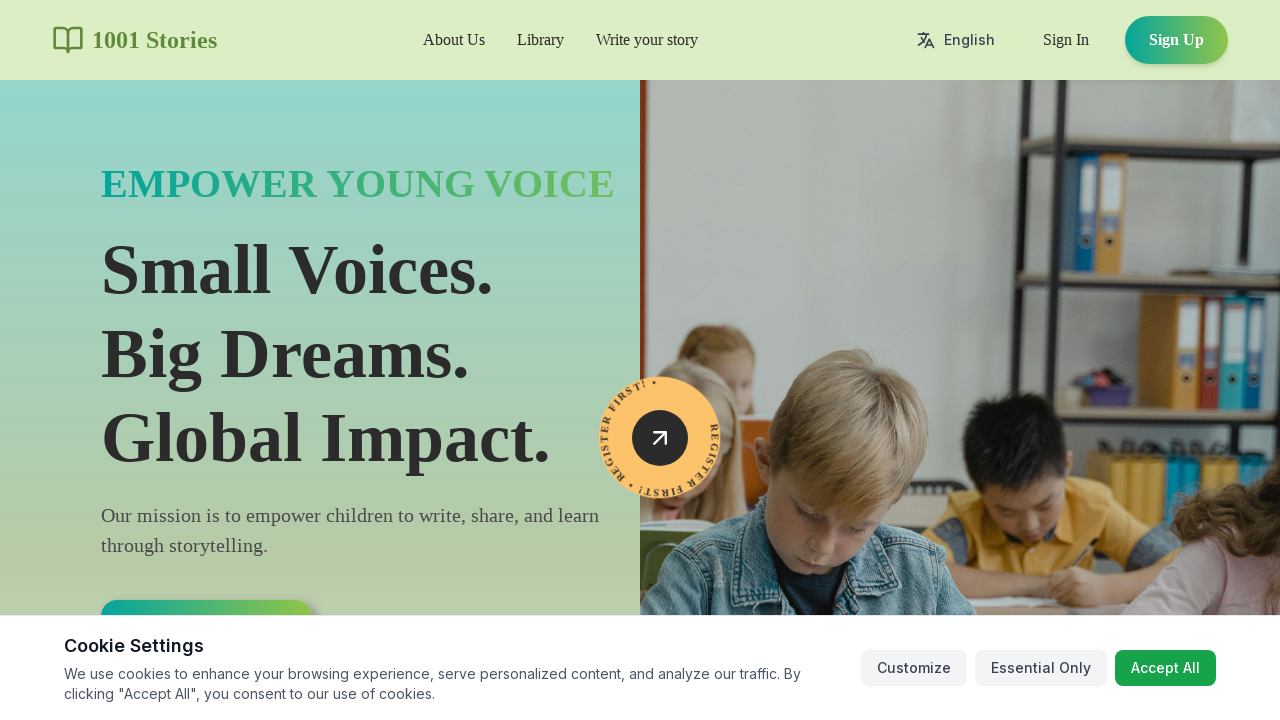

Set initial viewport to Desktop (1200x800)
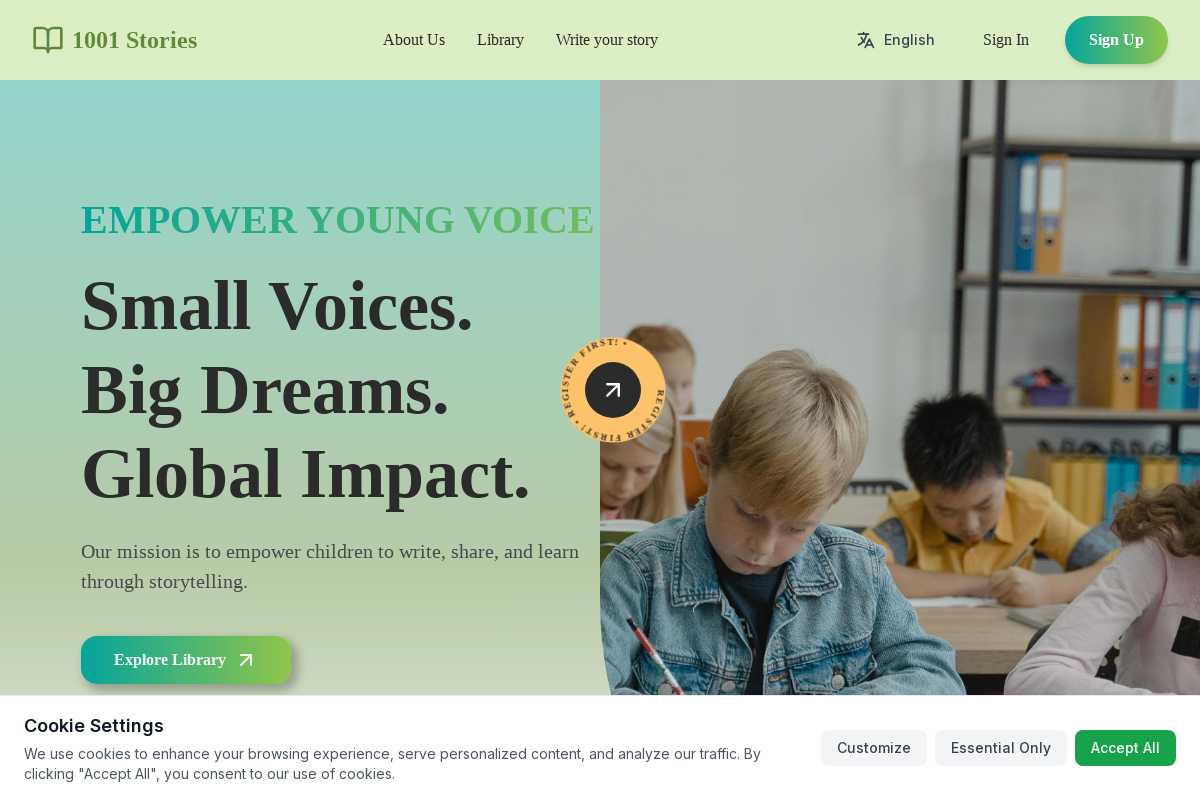

Homepage loaded and network idle
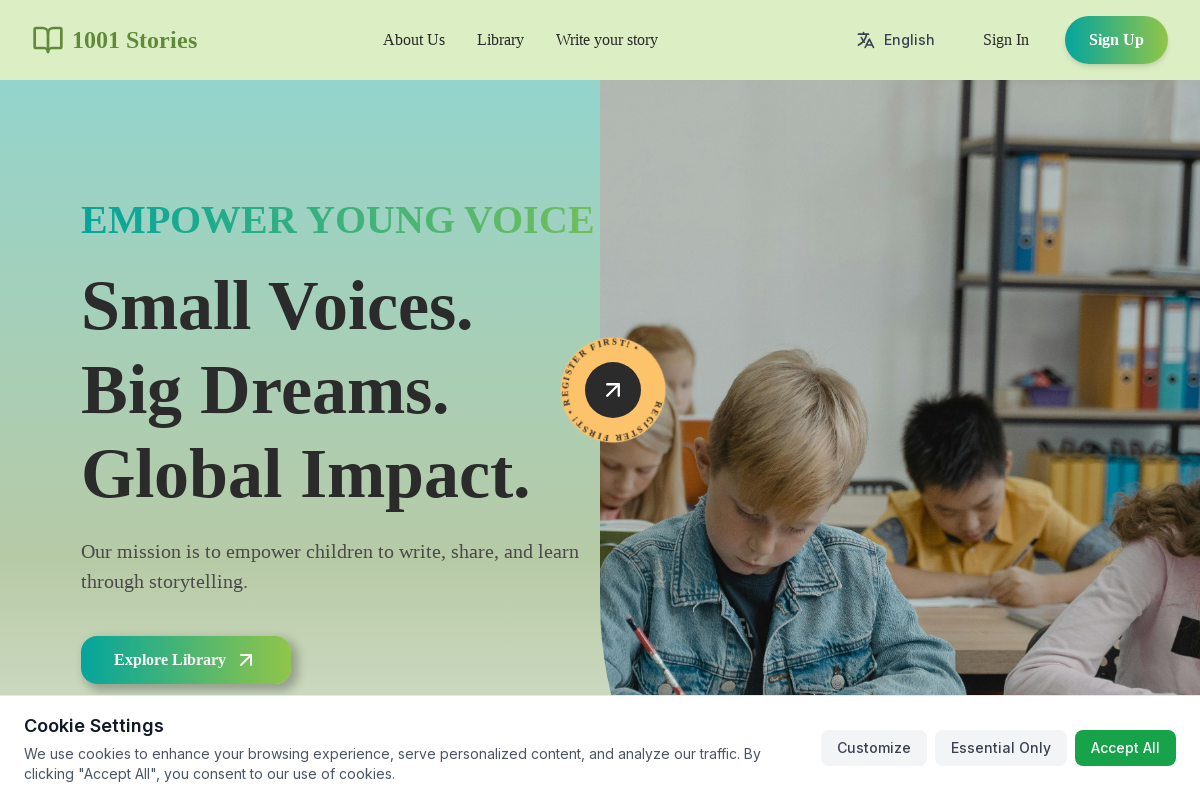

Clicked volunteer button at (324, 400) on text=Volunteer >> nth=0
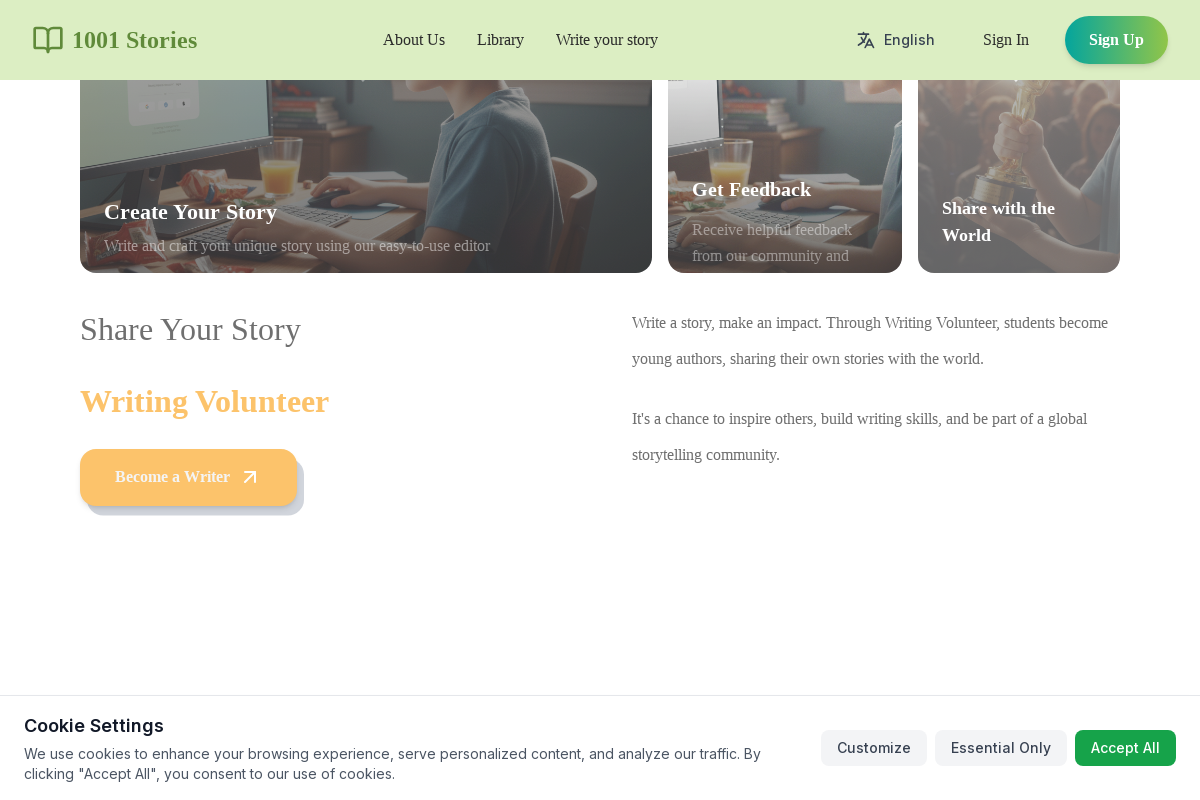

Volunteer page loaded and network idle
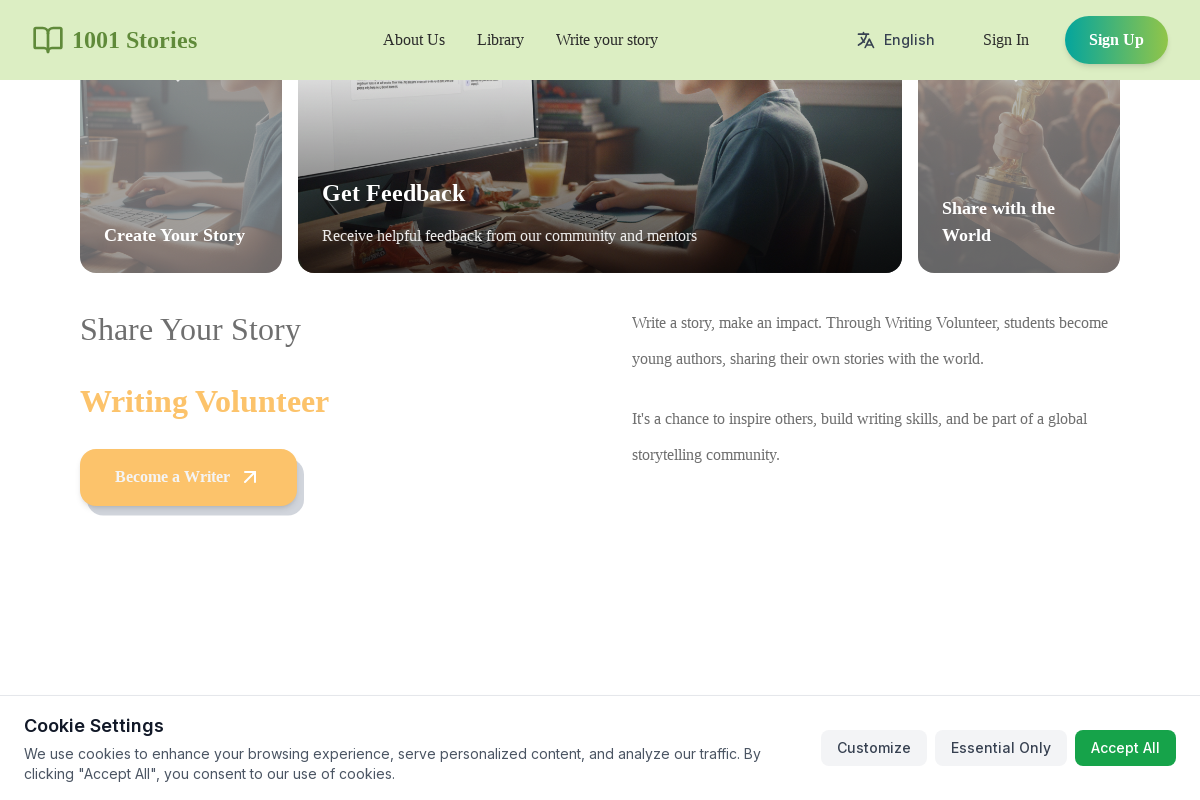

Set viewport to iPhone SE (375x667)
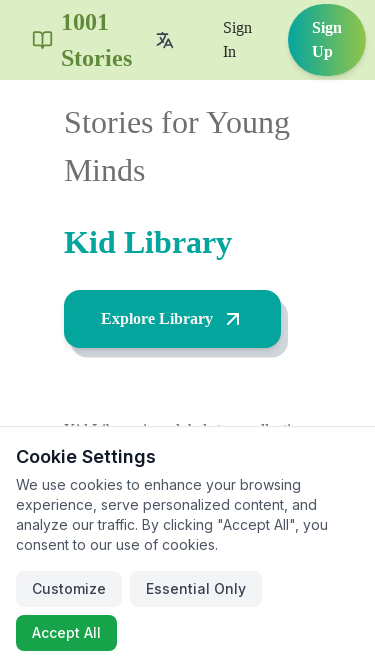

Waited 500ms for layout adjustment on iPhone SE
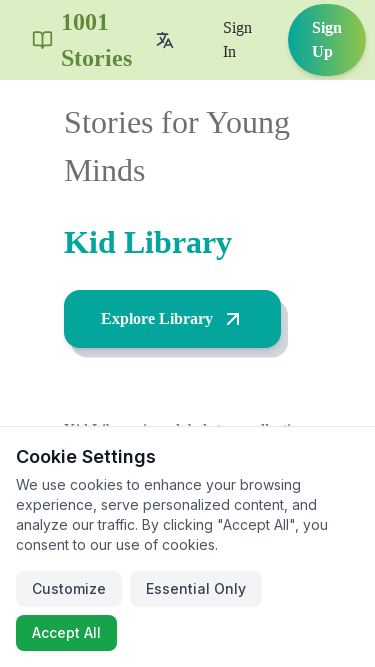

Navigated to homepage for iPhone SE responsiveness test
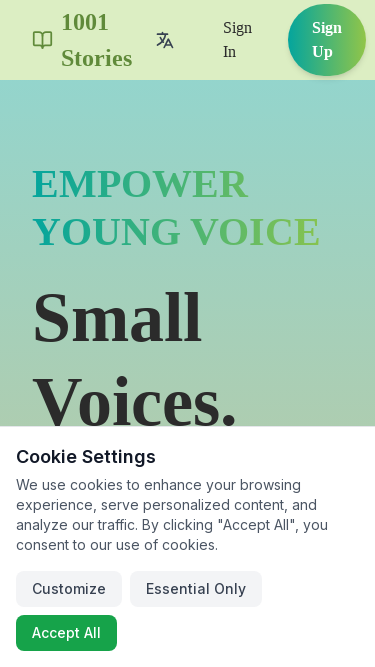

Homepage loaded on iPhone SE and network idle
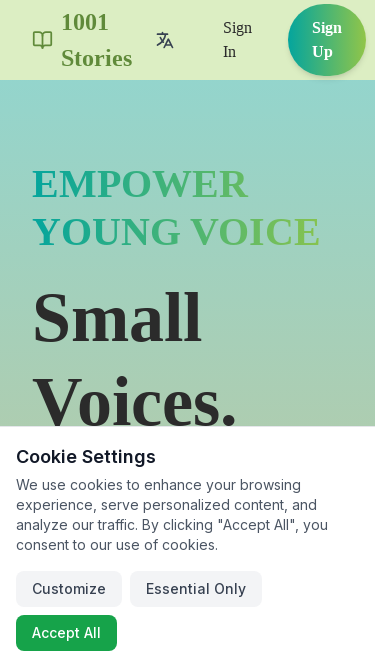

Set viewport to iPad Portrait (768x1024)
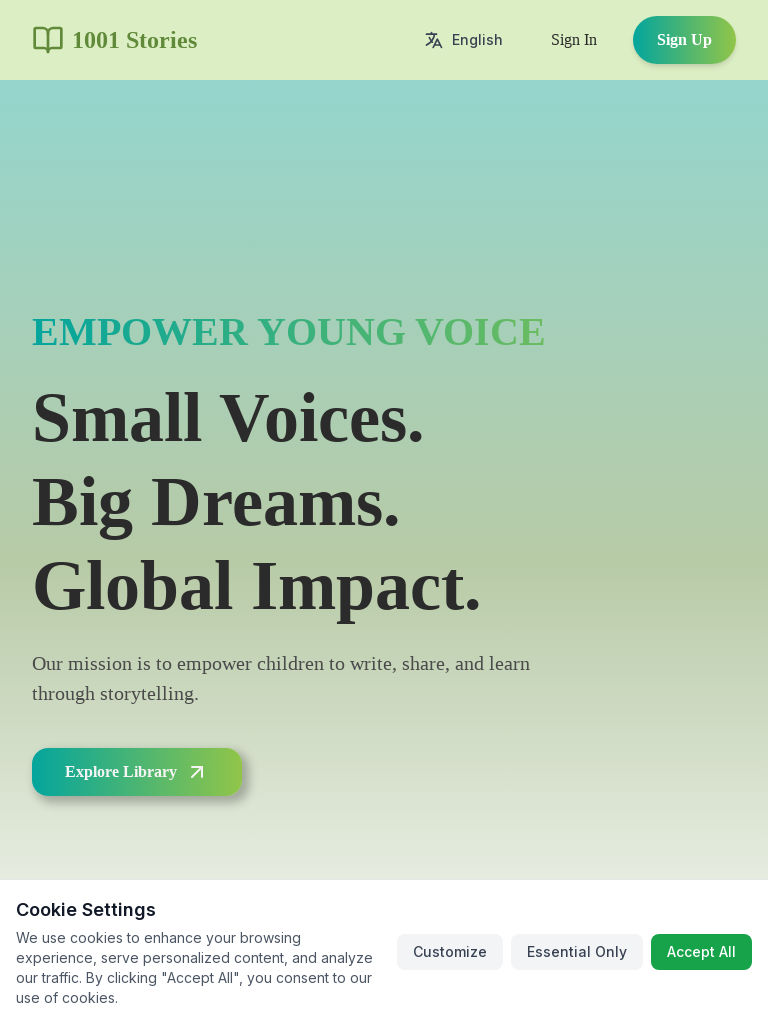

Waited 500ms for layout adjustment on iPad Portrait
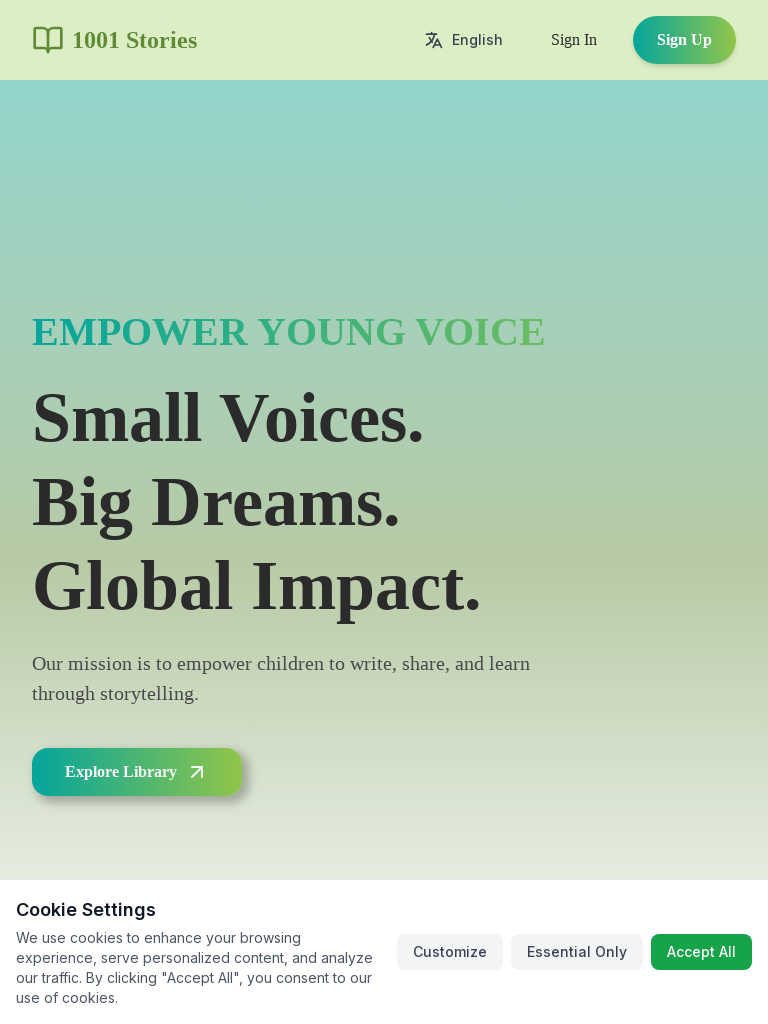

Navigated to homepage for iPad Portrait responsiveness test
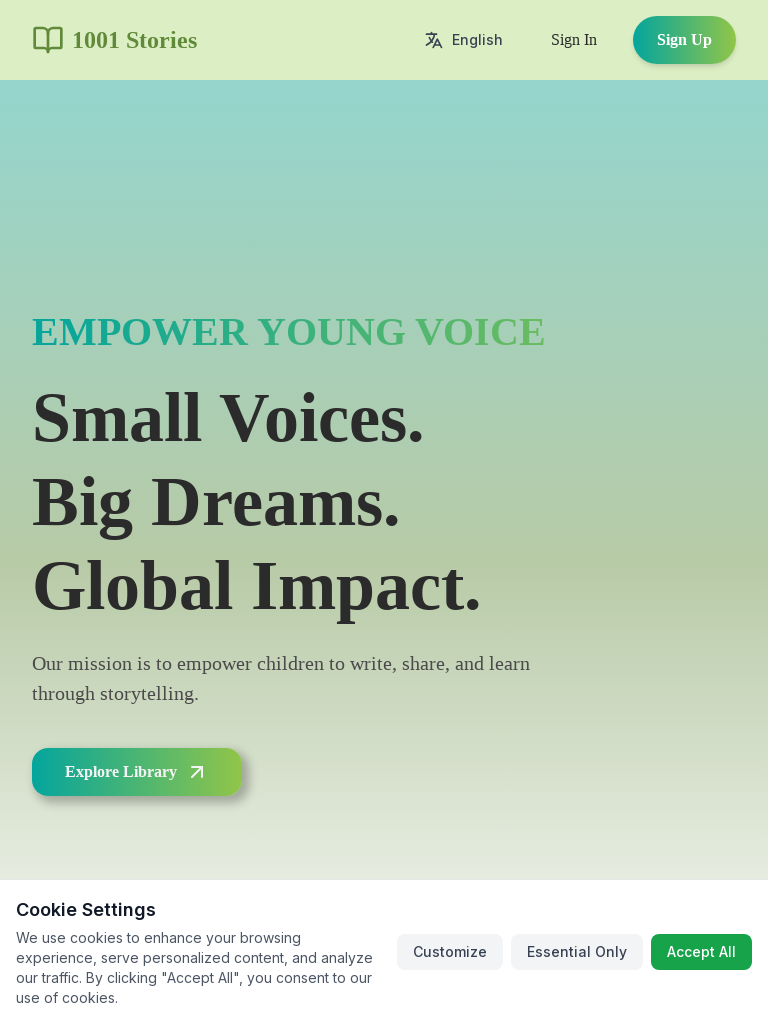

Homepage loaded on iPad Portrait and network idle
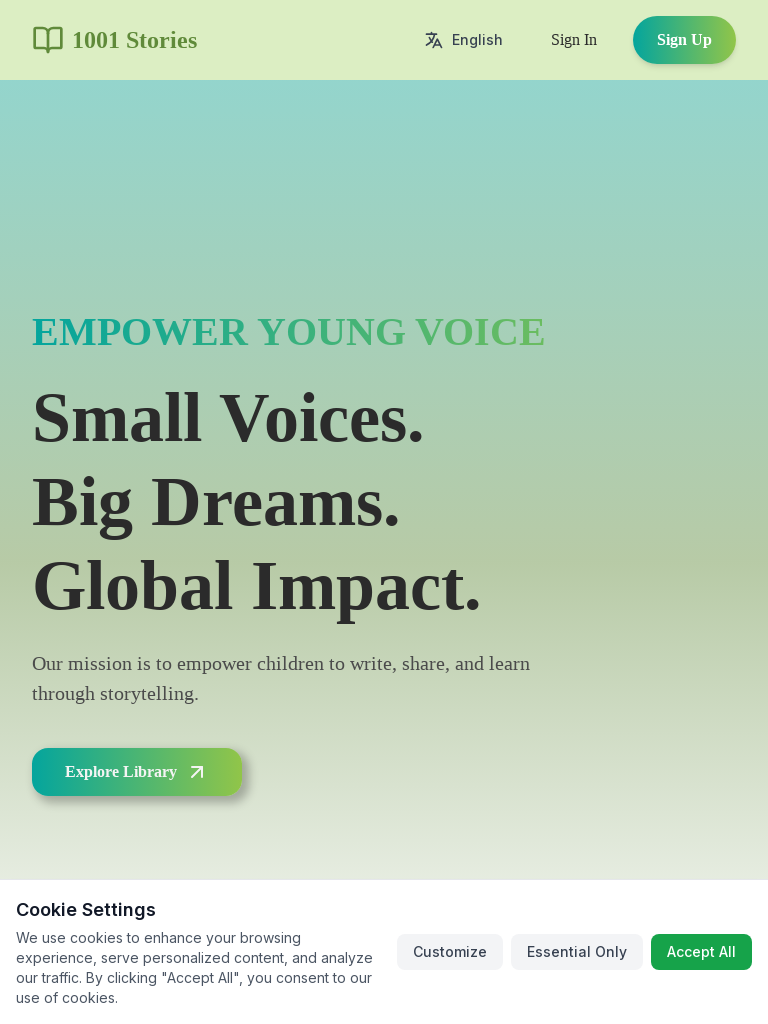

Set viewport to Desktop Small (1200x800)
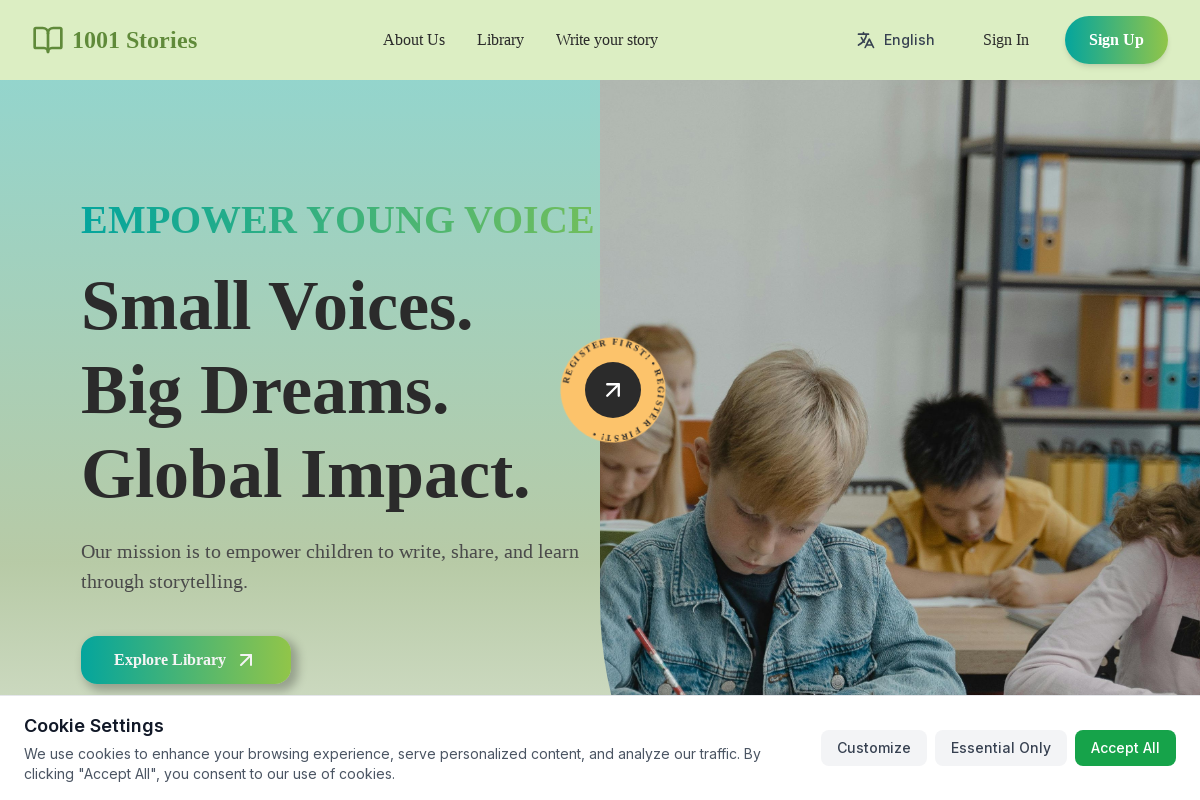

Waited 500ms for layout adjustment on Desktop Small
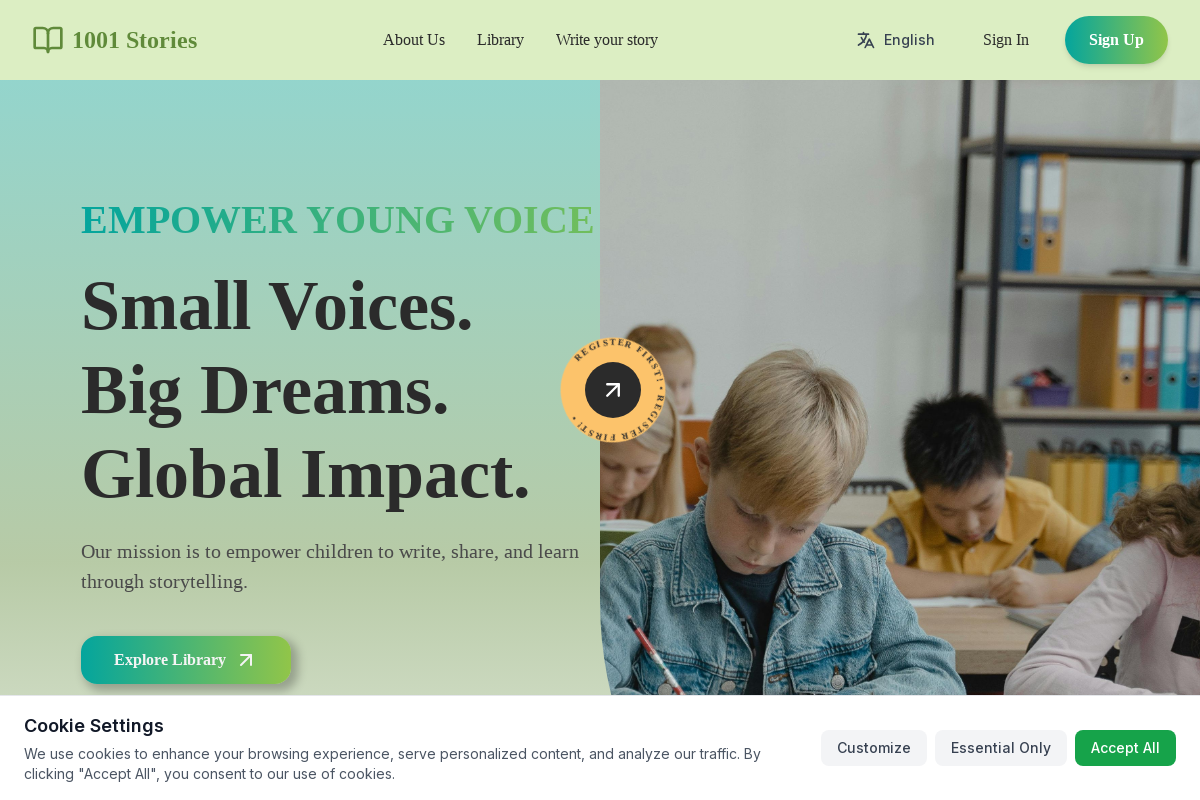

Navigated to homepage for Desktop Small responsiveness test
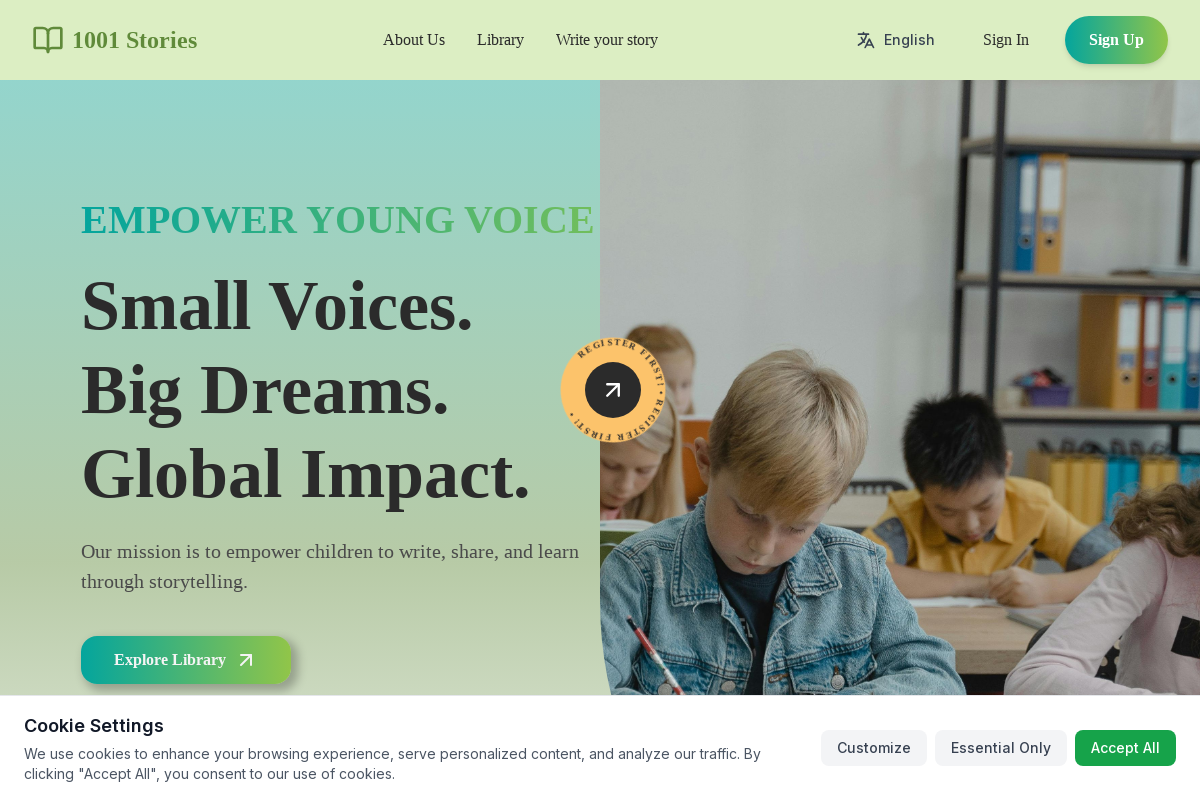

Homepage loaded on Desktop Small and network idle
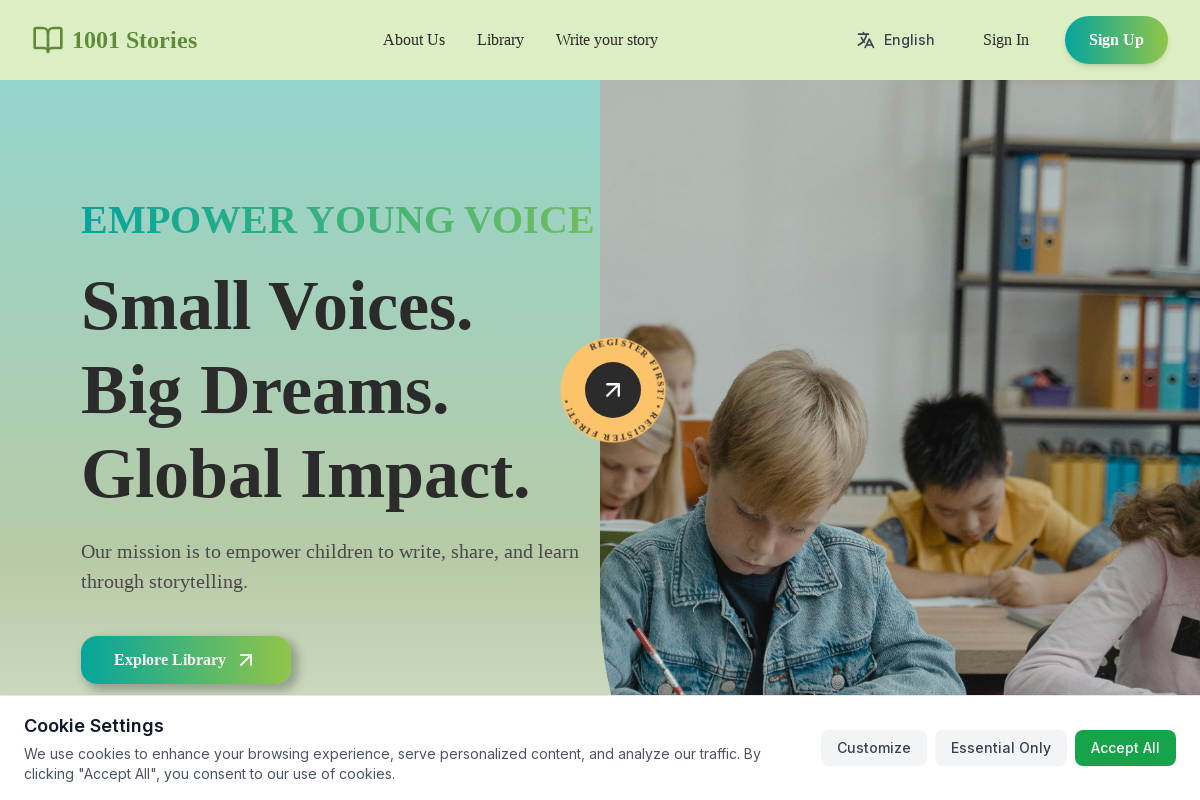

Set viewport to Desktop Large (1920x1080)
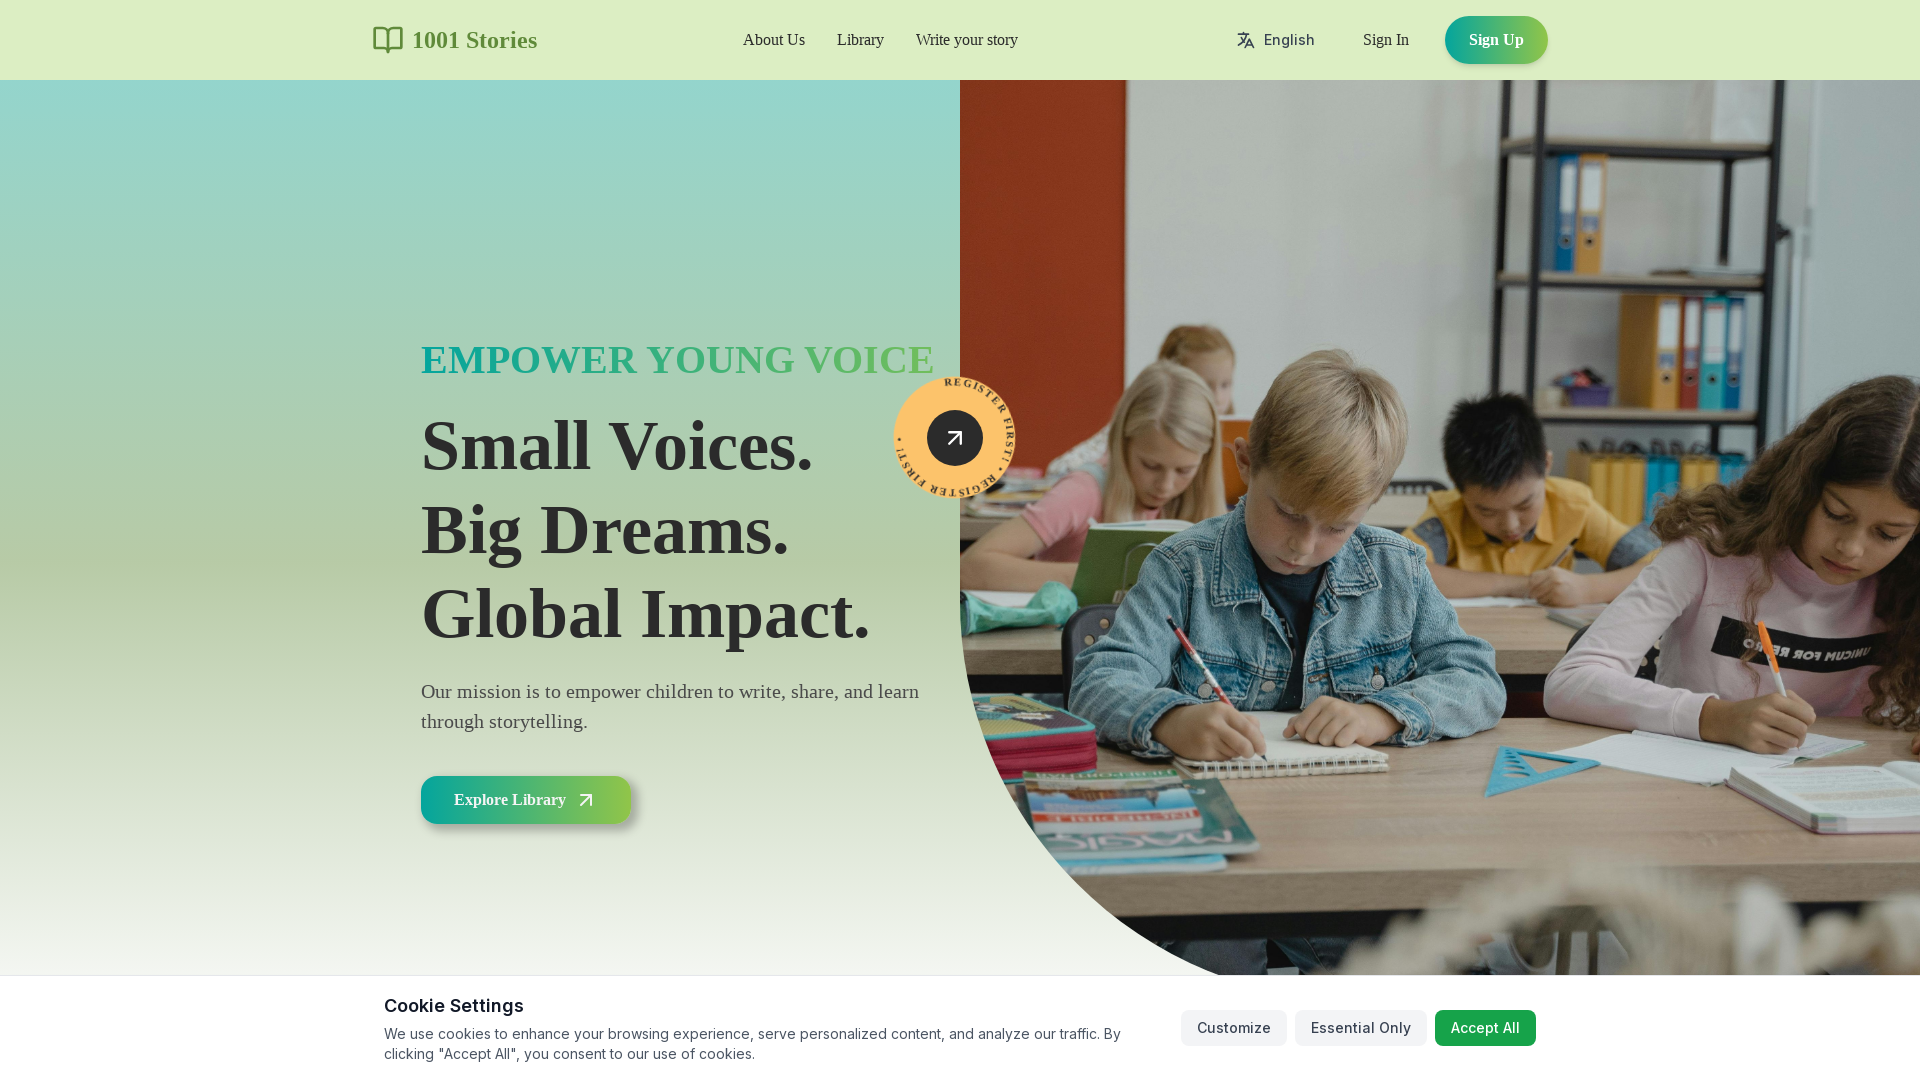

Waited 500ms for layout adjustment on Desktop Large
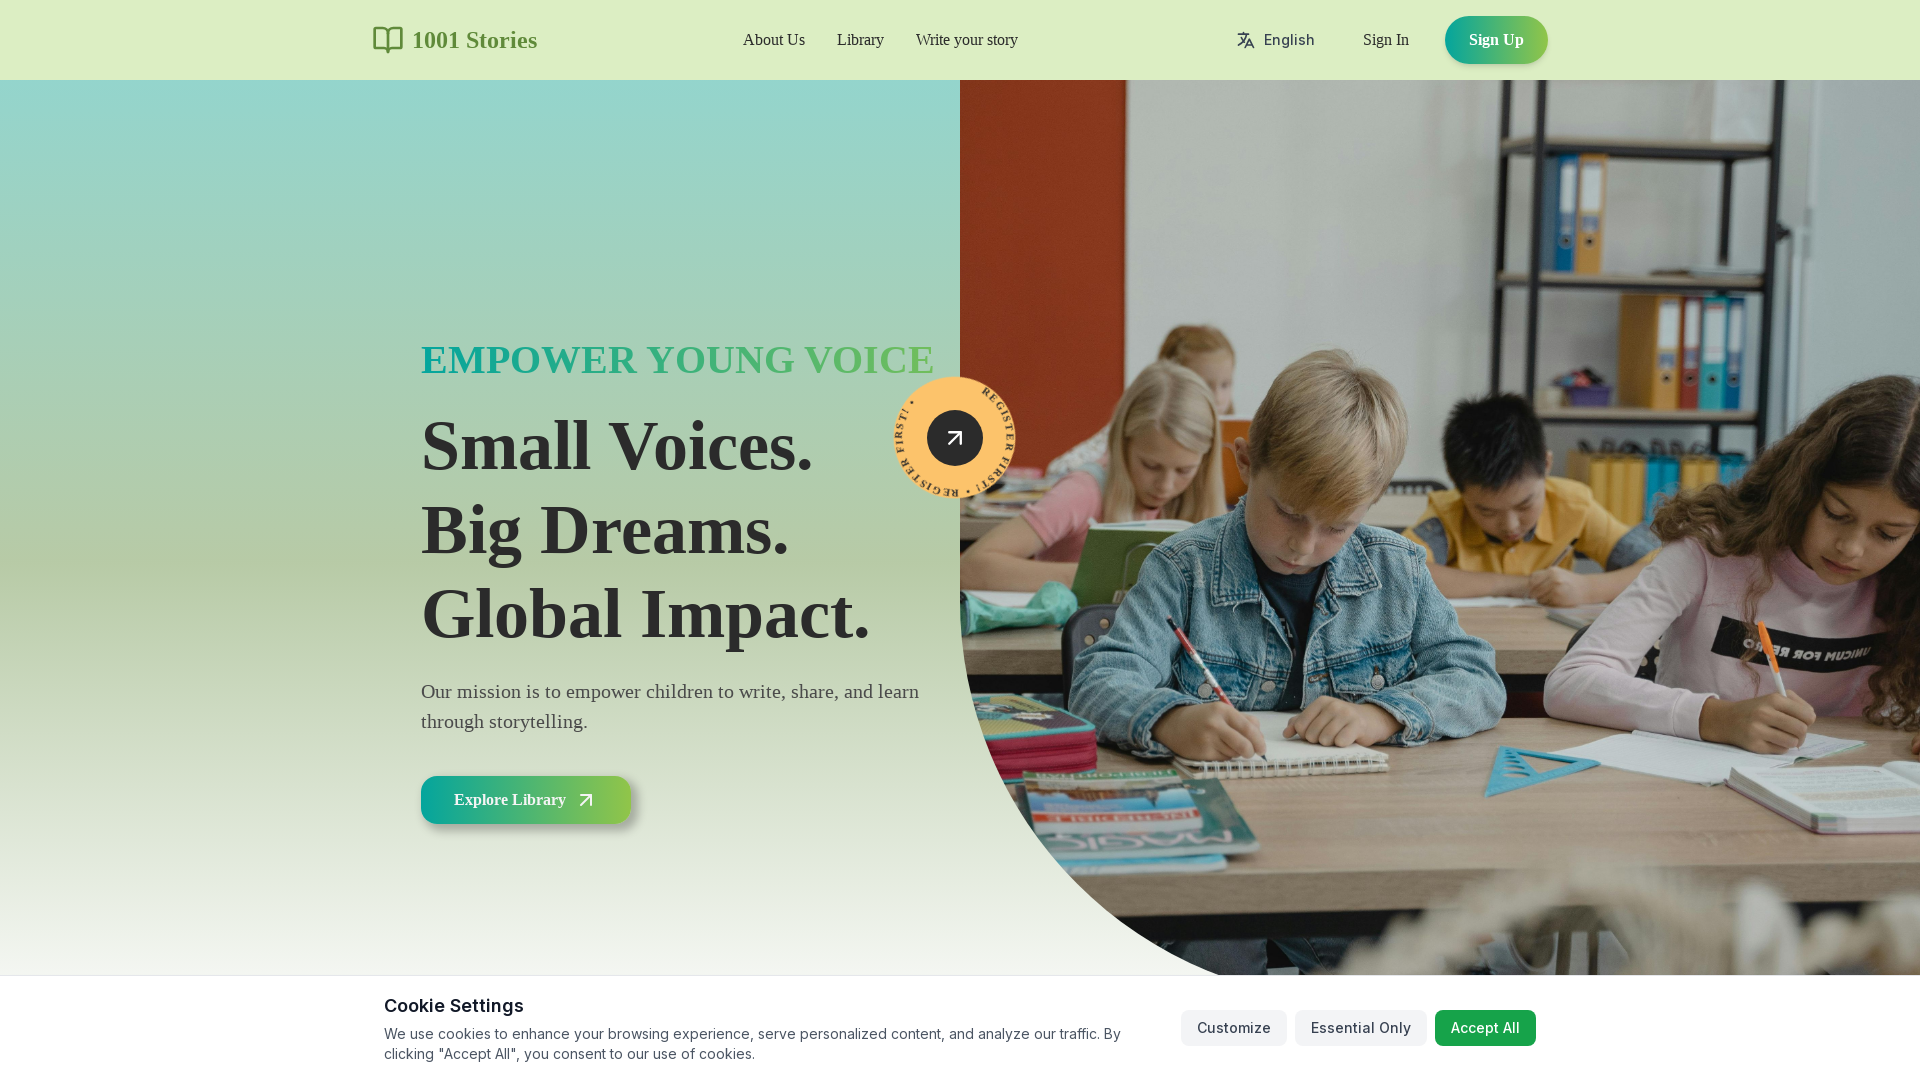

Navigated to homepage for Desktop Large responsiveness test
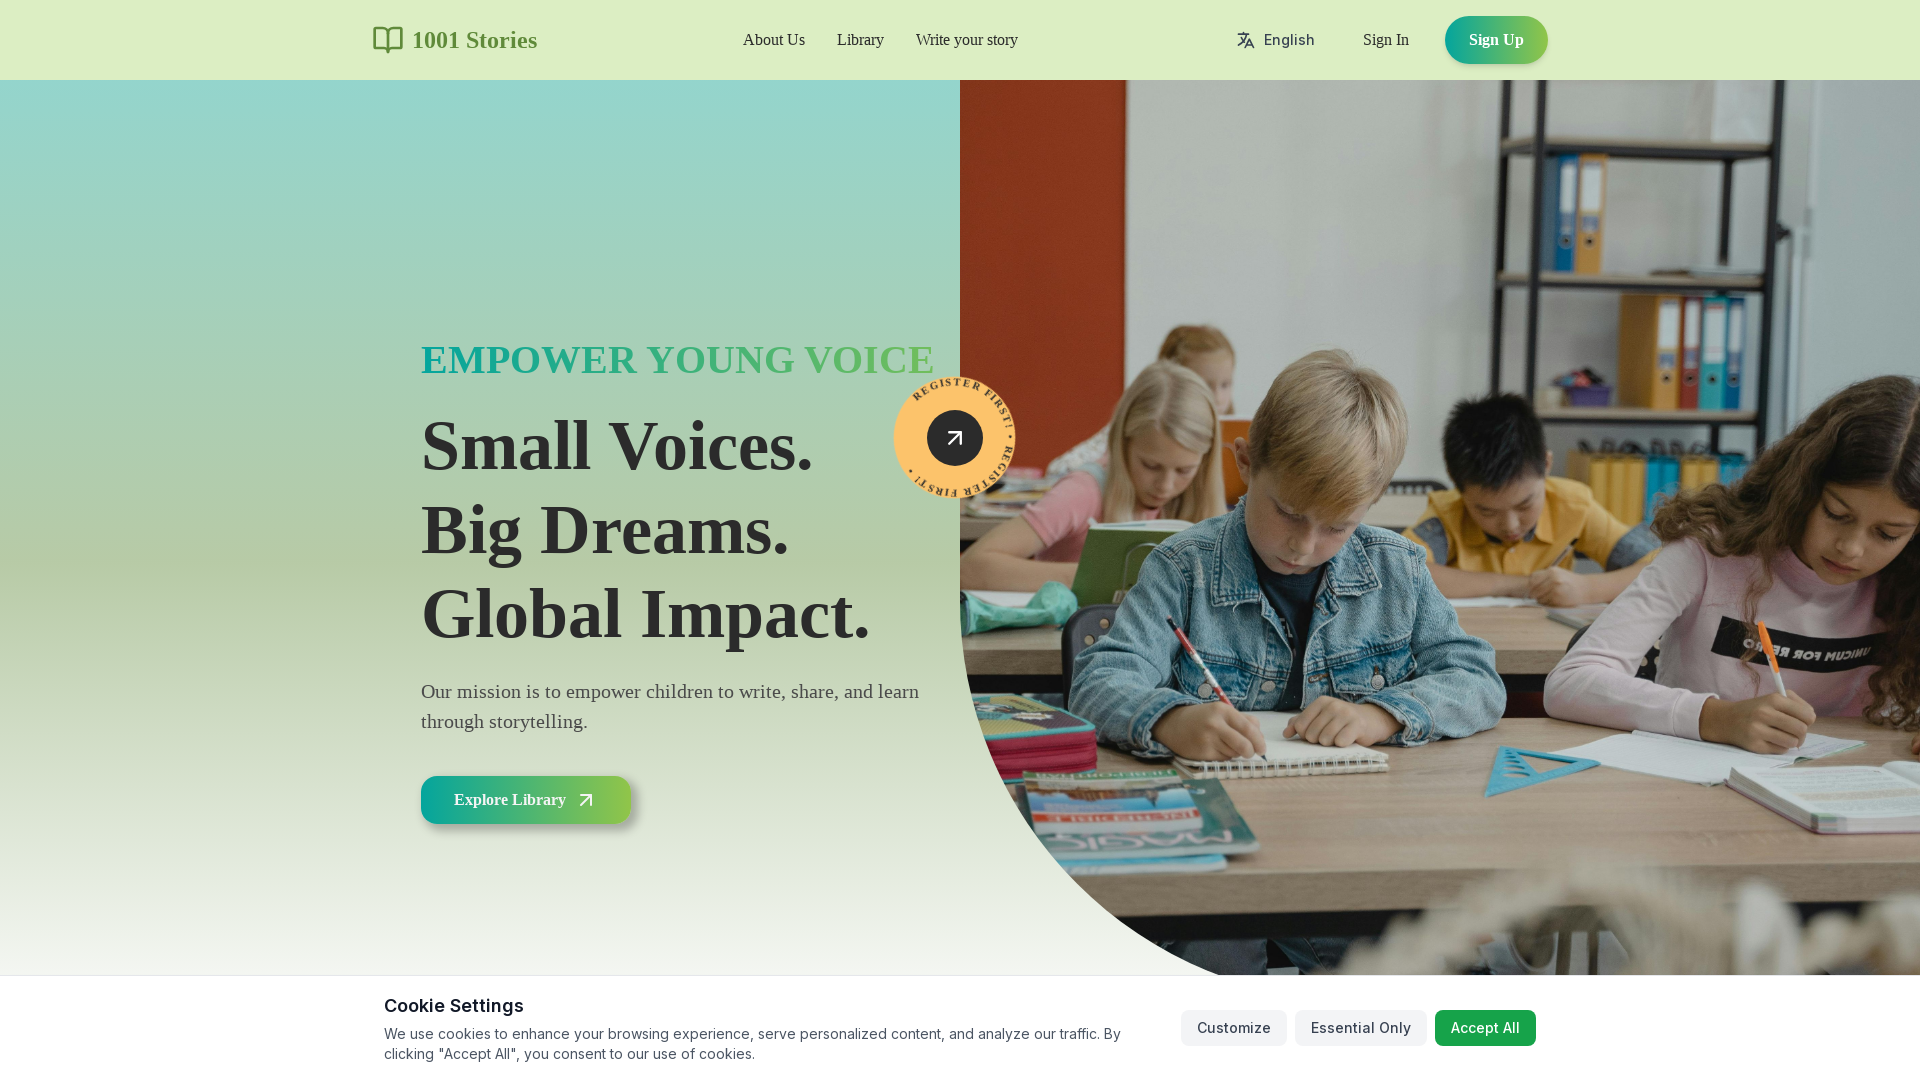

Homepage loaded on Desktop Large and network idle
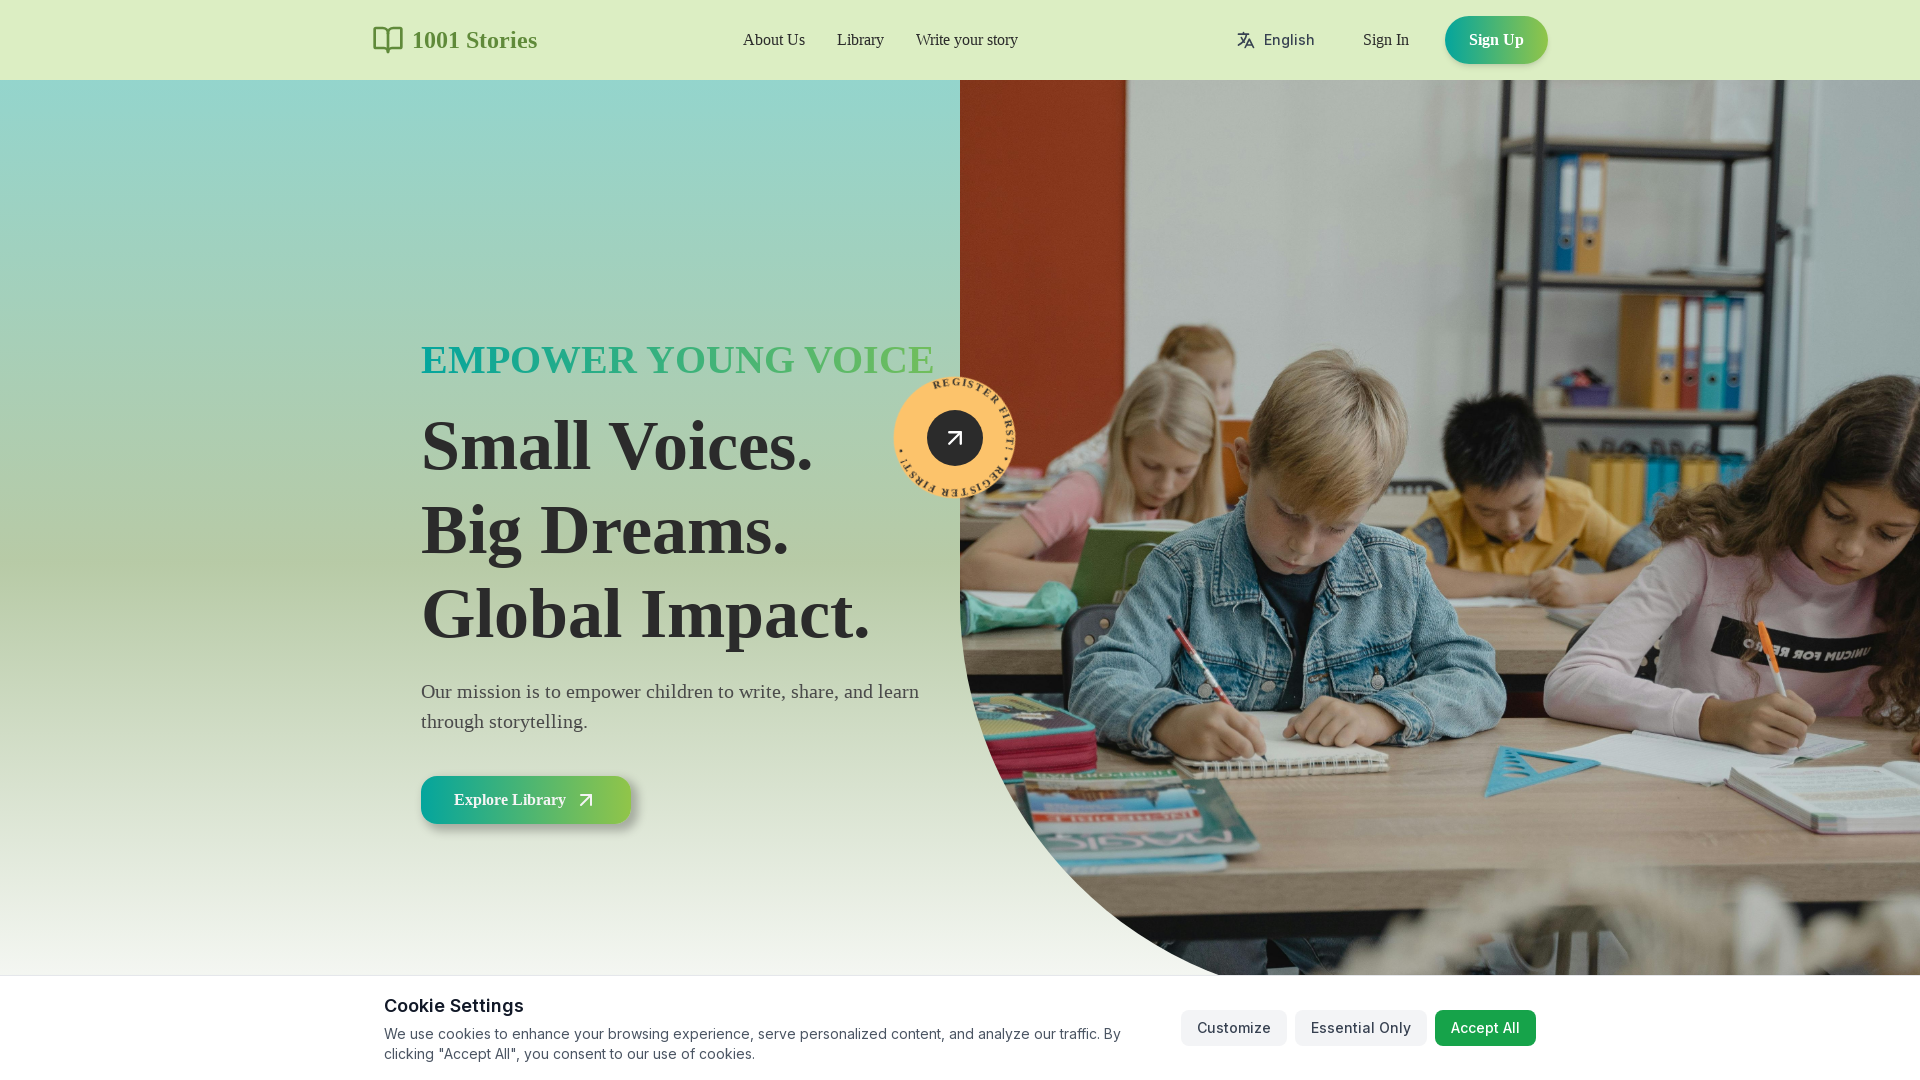

Reset viewport to Desktop (1200x800)
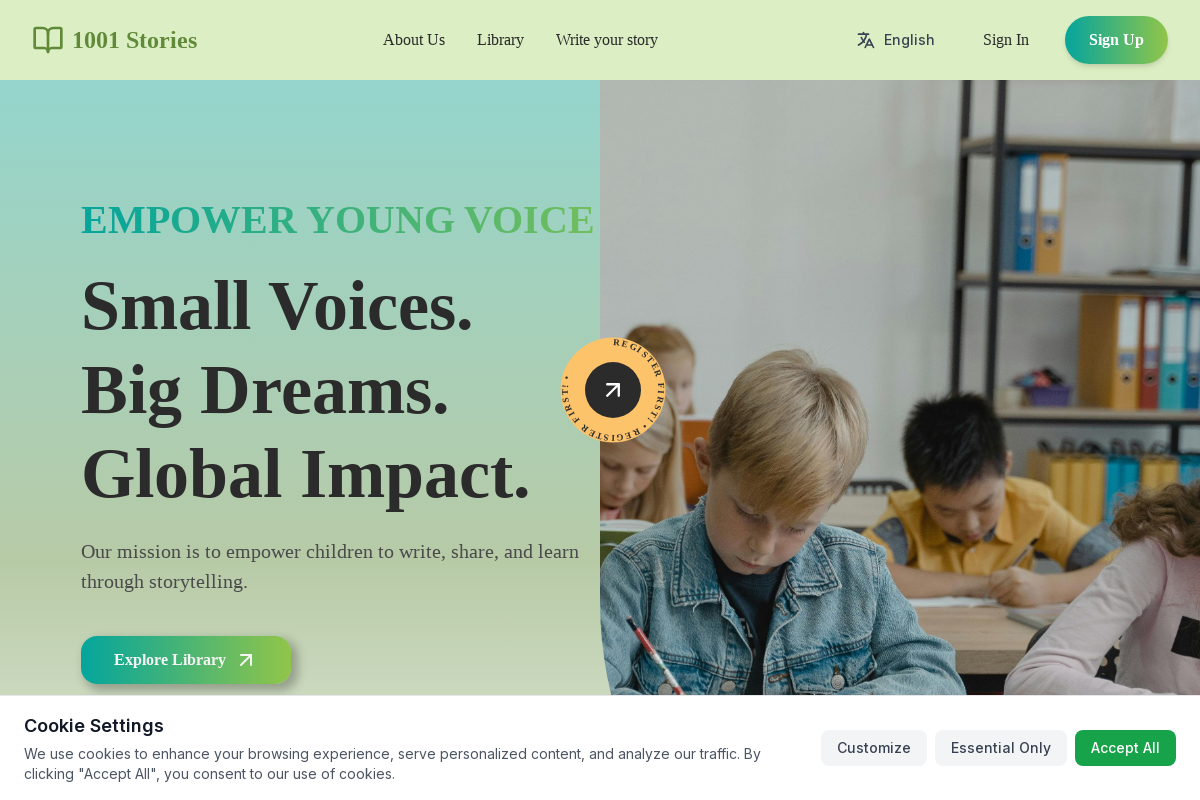

Final navigation to homepage at standard desktop viewport
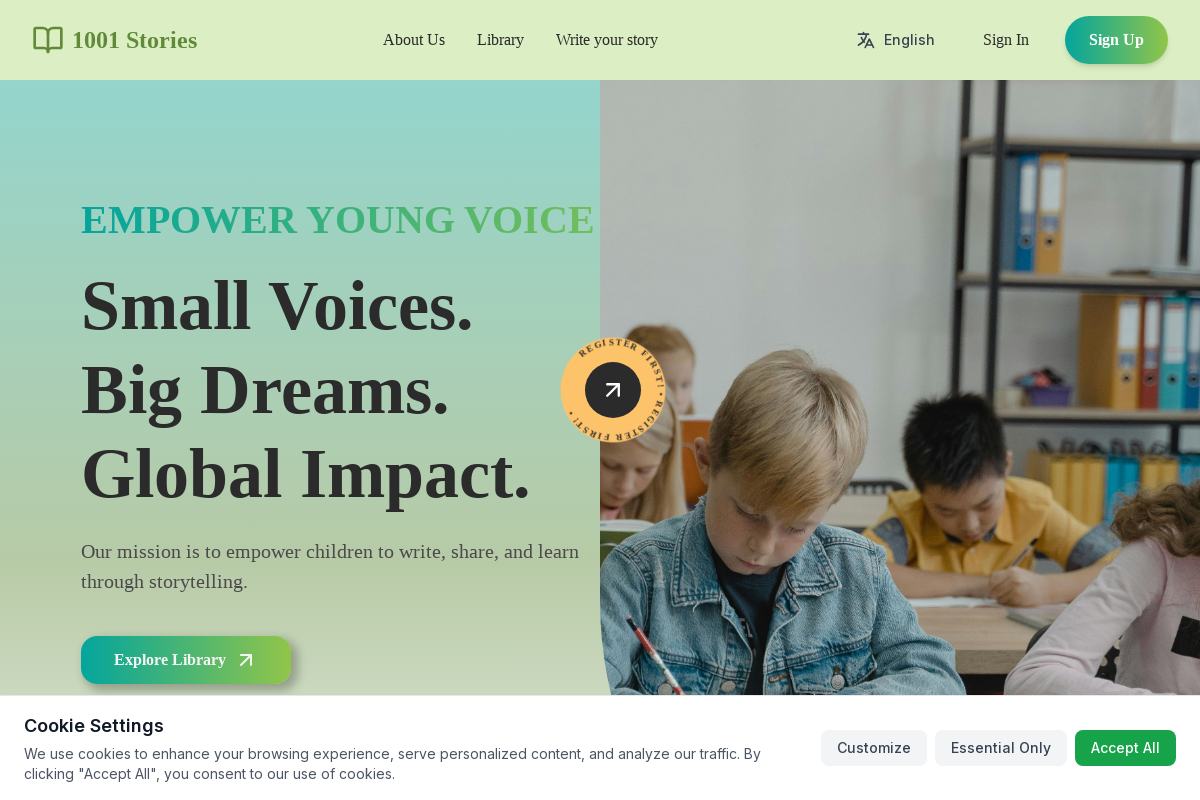

Final homepage load complete and network idle
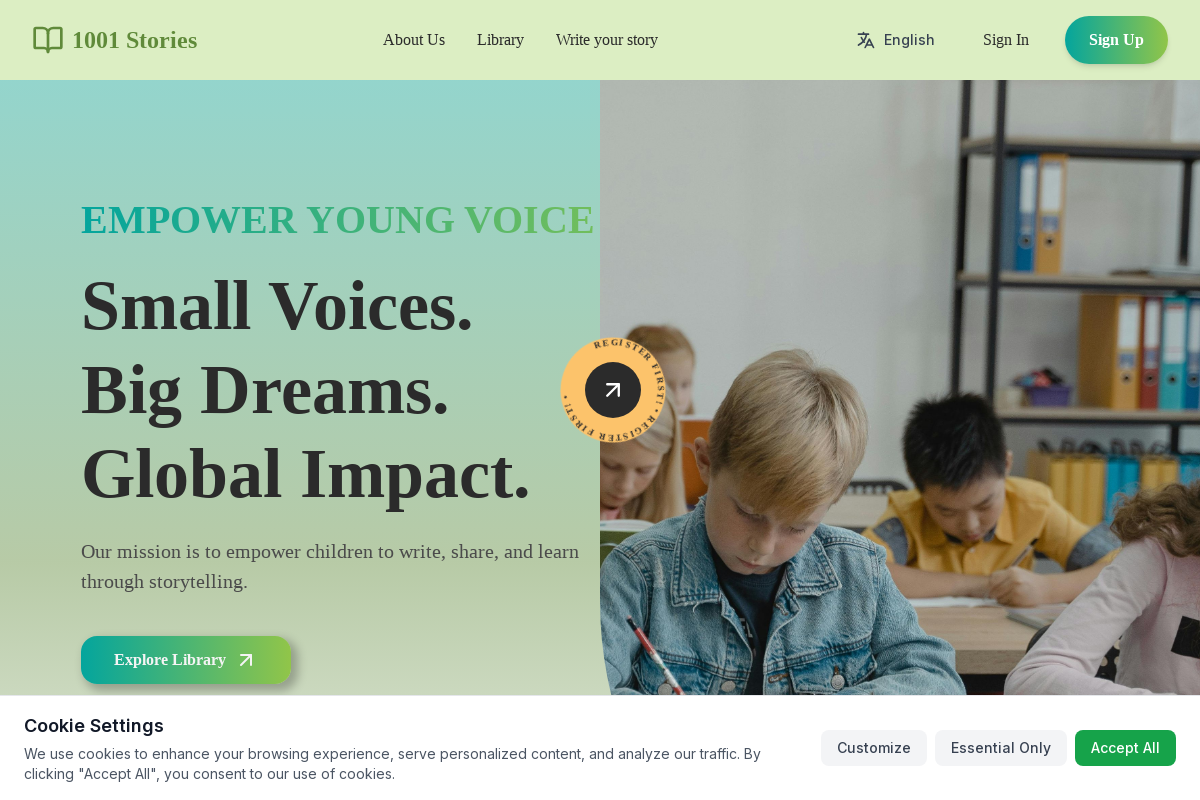

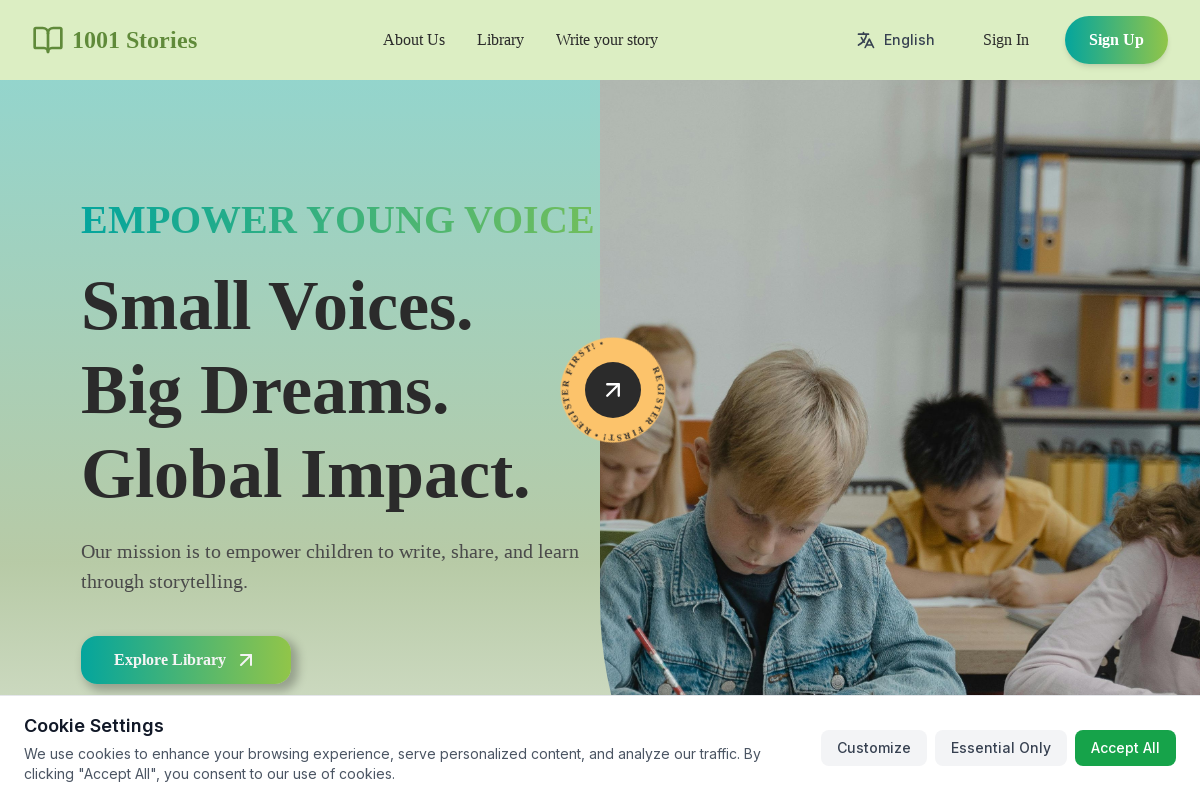